Navigates to the Apica homepage and verifies the page title contains "apica"

Starting URL: https://www.apica.io

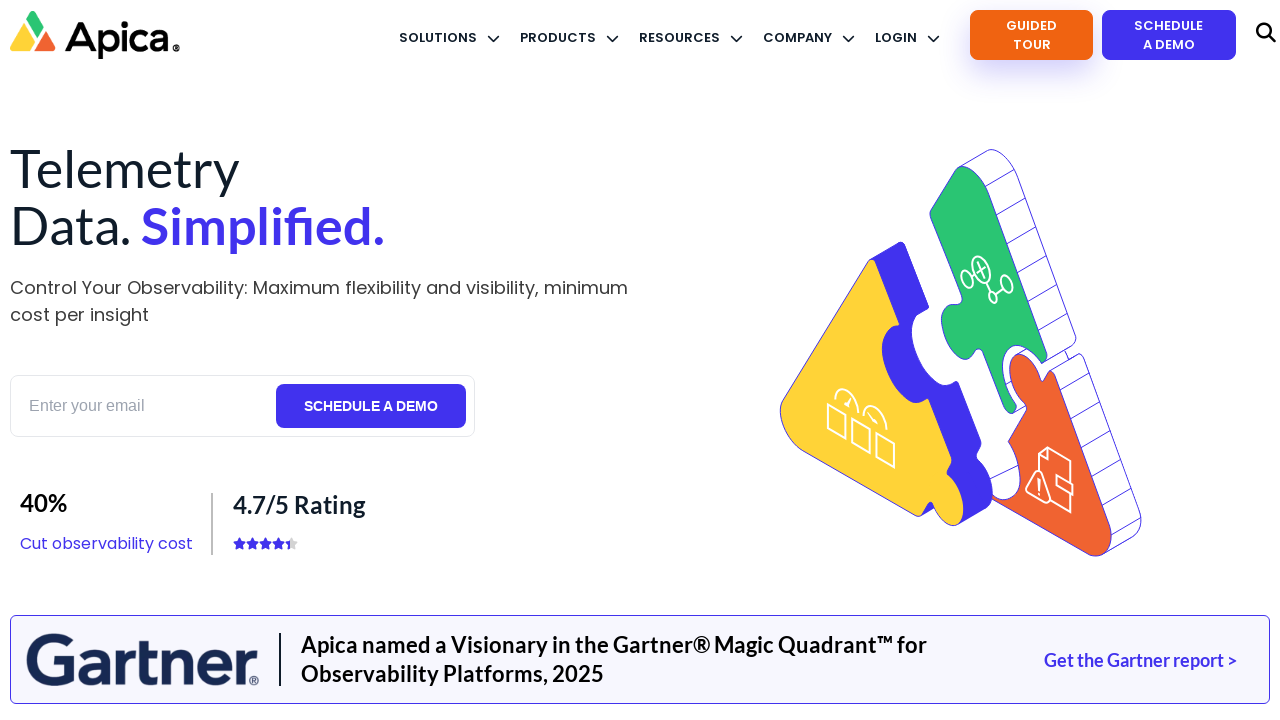

Navigated to https://www.apica.io
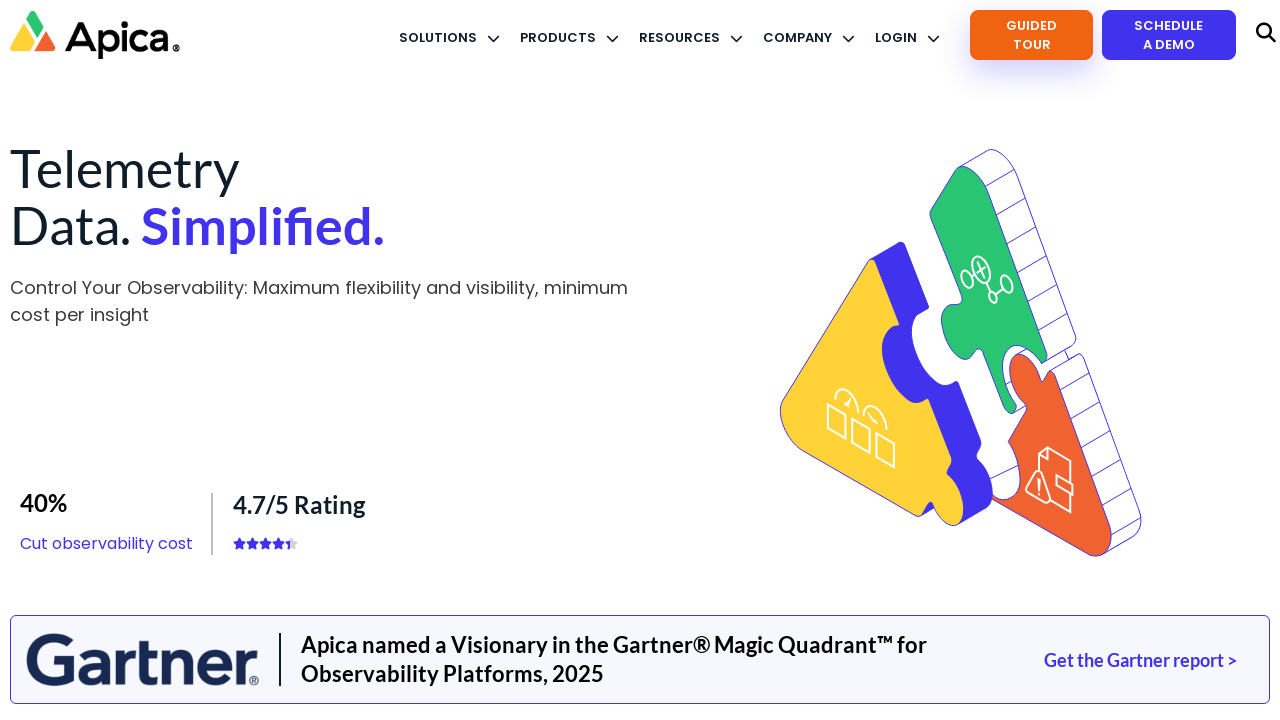

Page load state reached
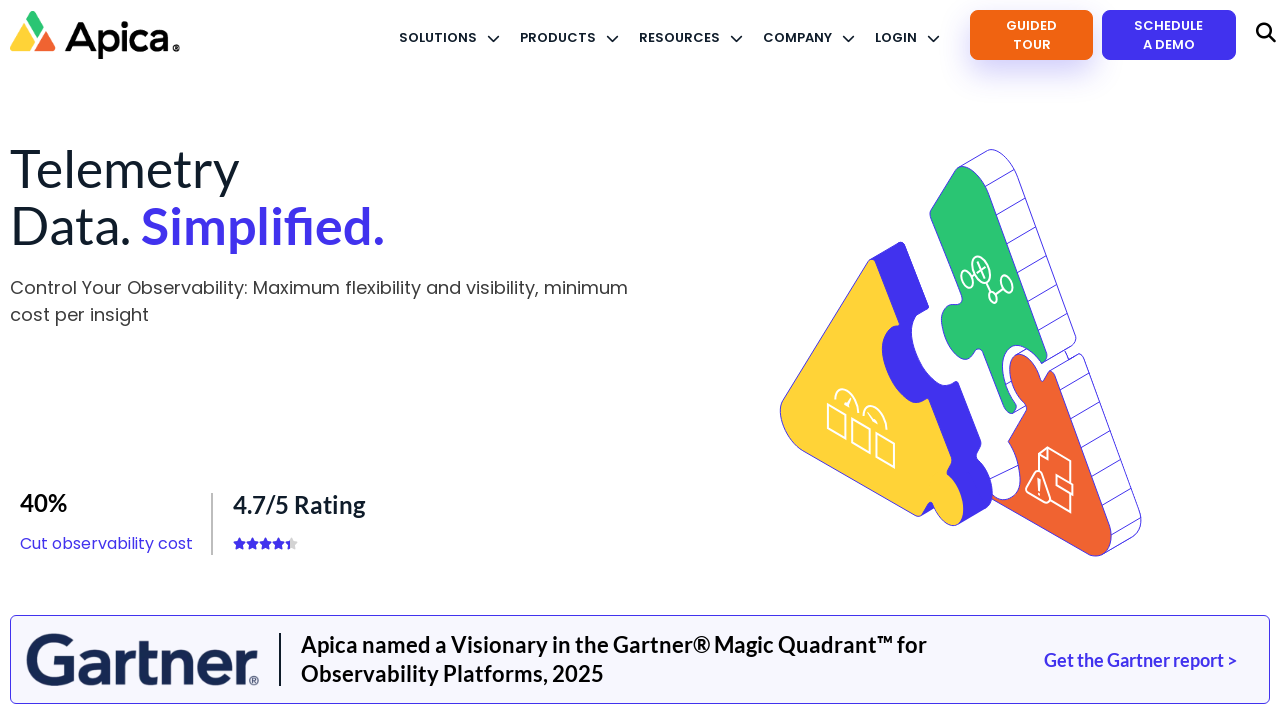

Retrieved page title: 'apica: simplify telemetry data — control observability costs'
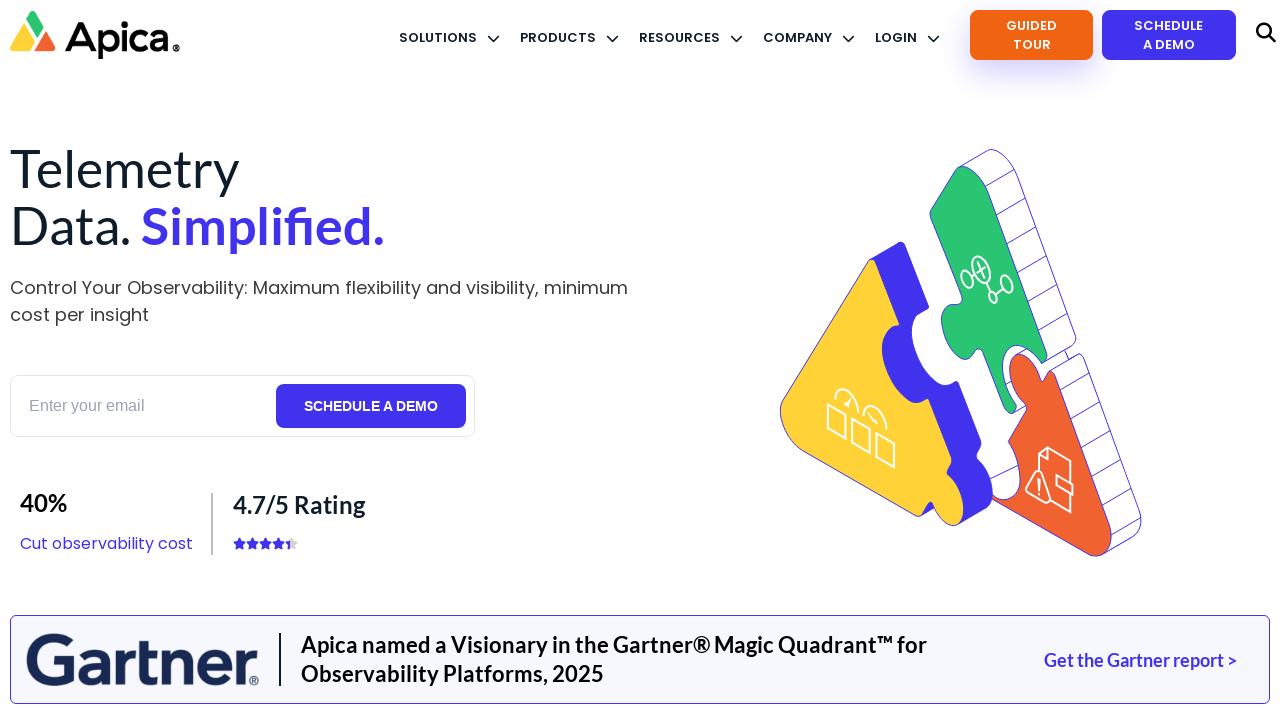

Verified page title contains 'apica'
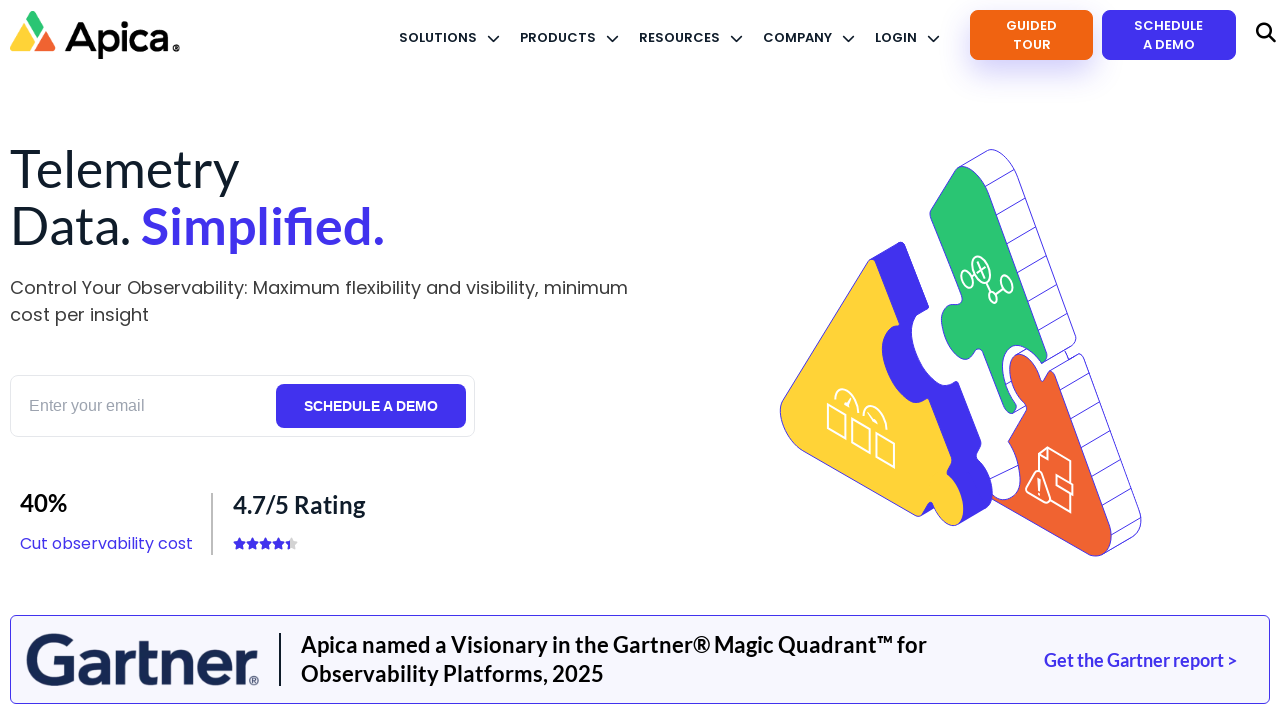

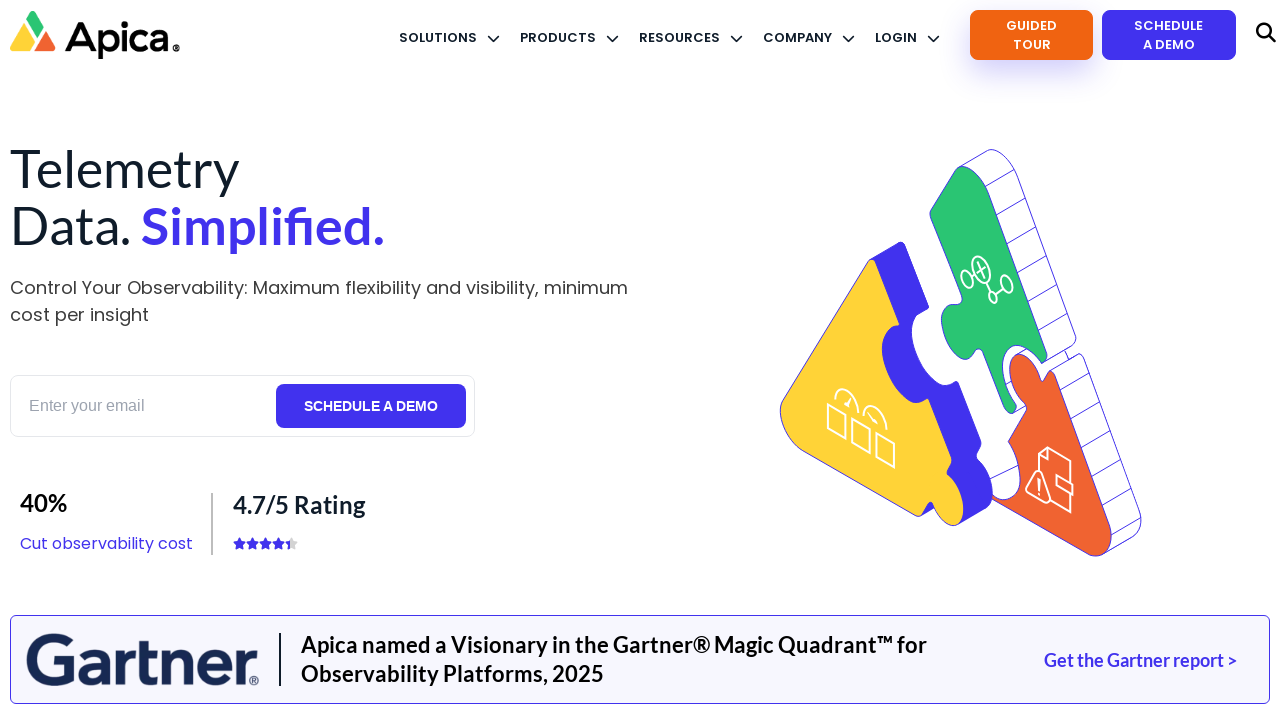